Tests that todo data persists after page reload

Starting URL: https://demo.playwright.dev/todomvc

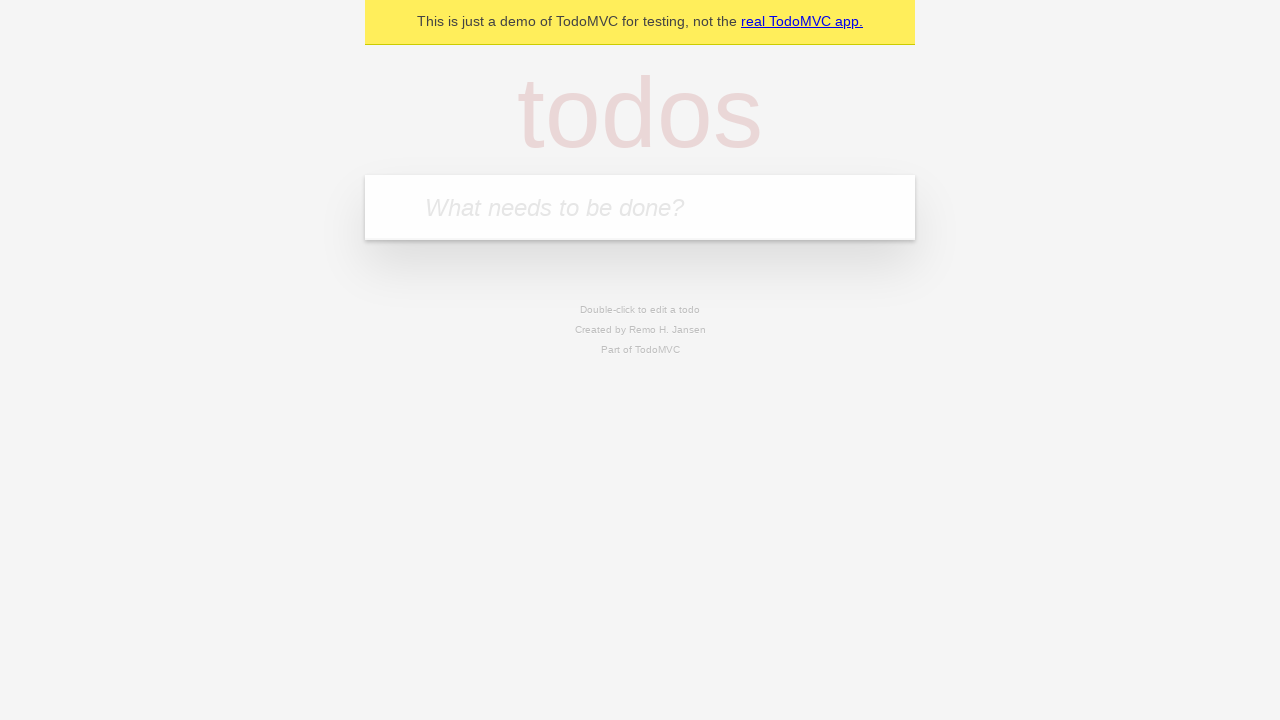

Filled todo input with 'buy some cheese' on internal:attr=[placeholder="What needs to be done?"i]
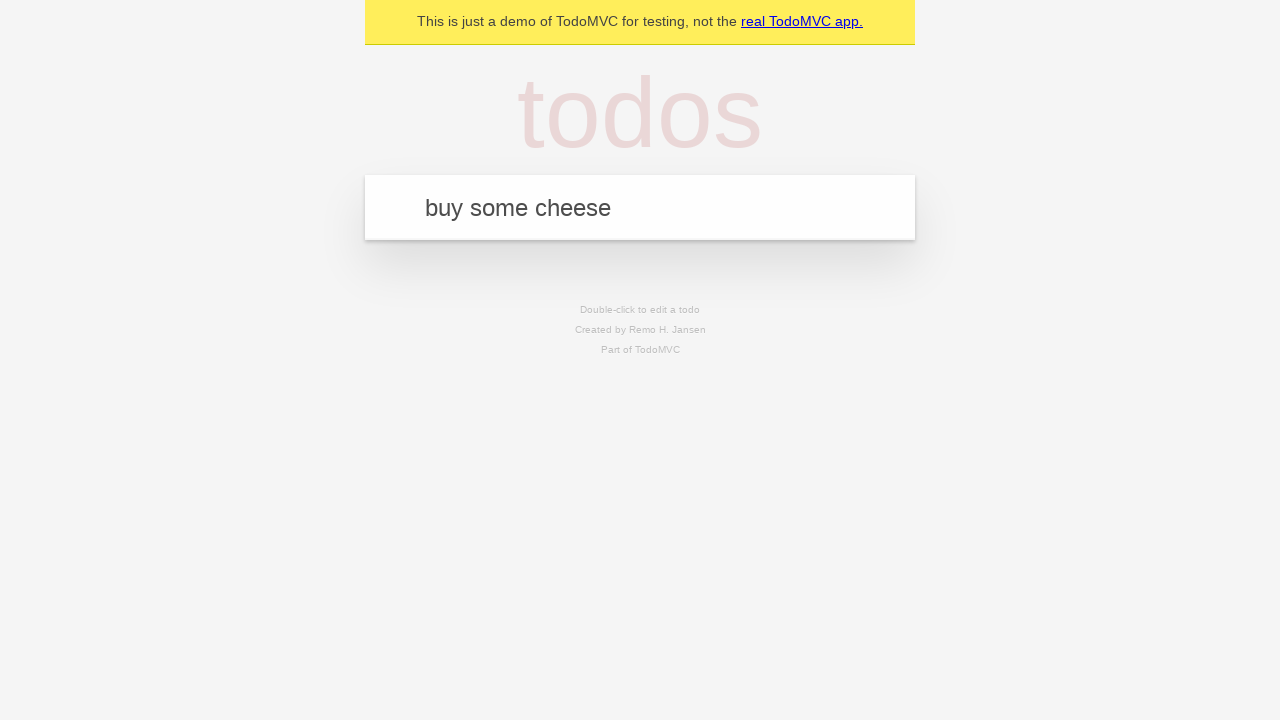

Pressed Enter to add first todo on internal:attr=[placeholder="What needs to be done?"i]
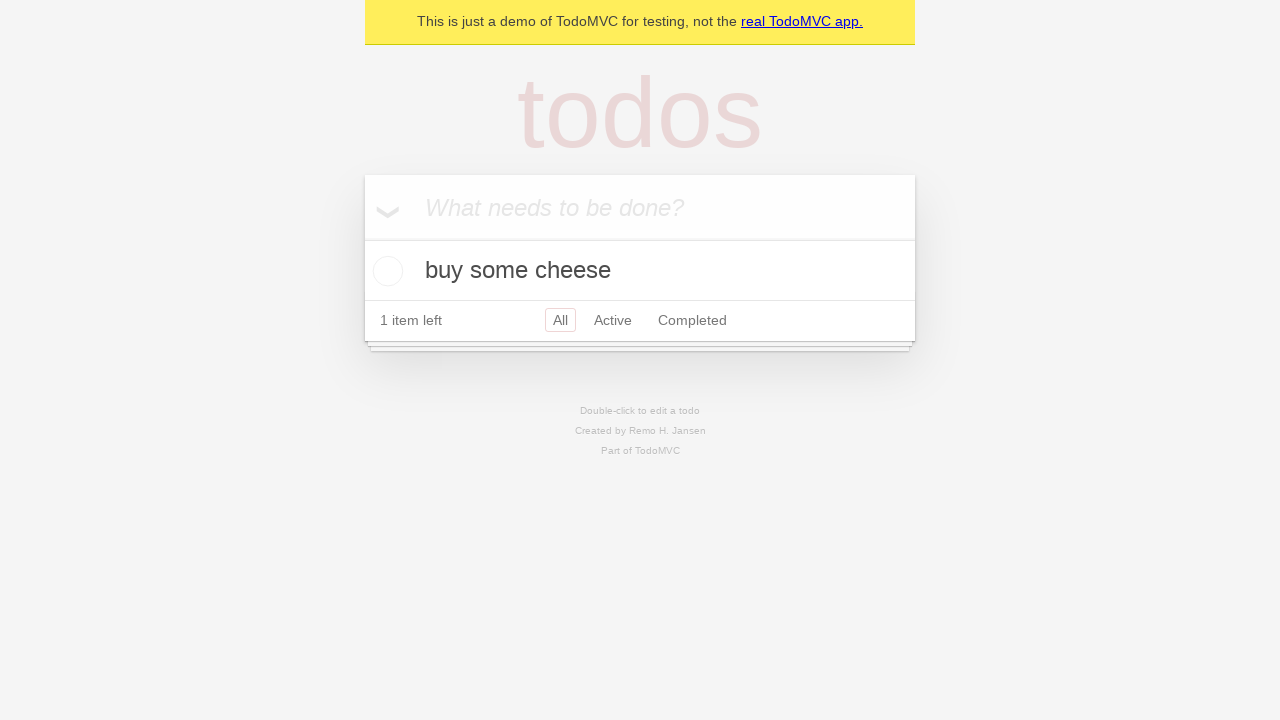

Filled todo input with 'feed the cat' on internal:attr=[placeholder="What needs to be done?"i]
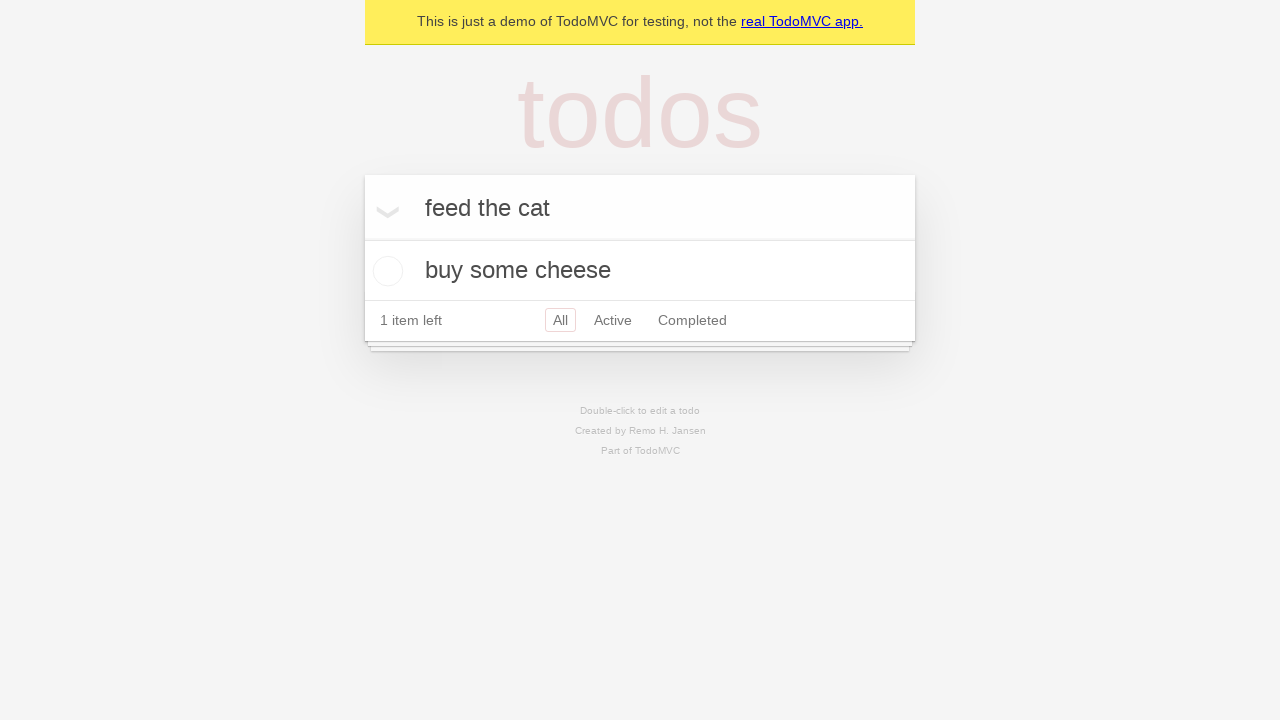

Pressed Enter to add second todo on internal:attr=[placeholder="What needs to be done?"i]
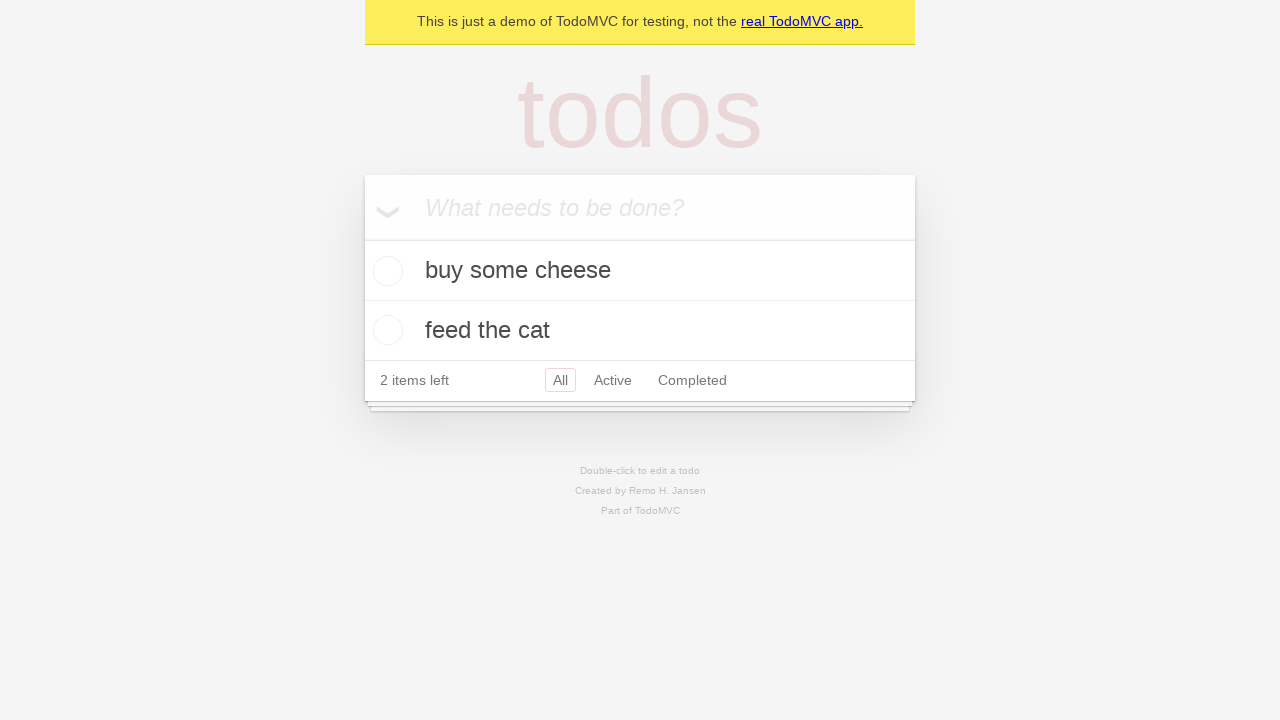

Waited for second todo item to appear
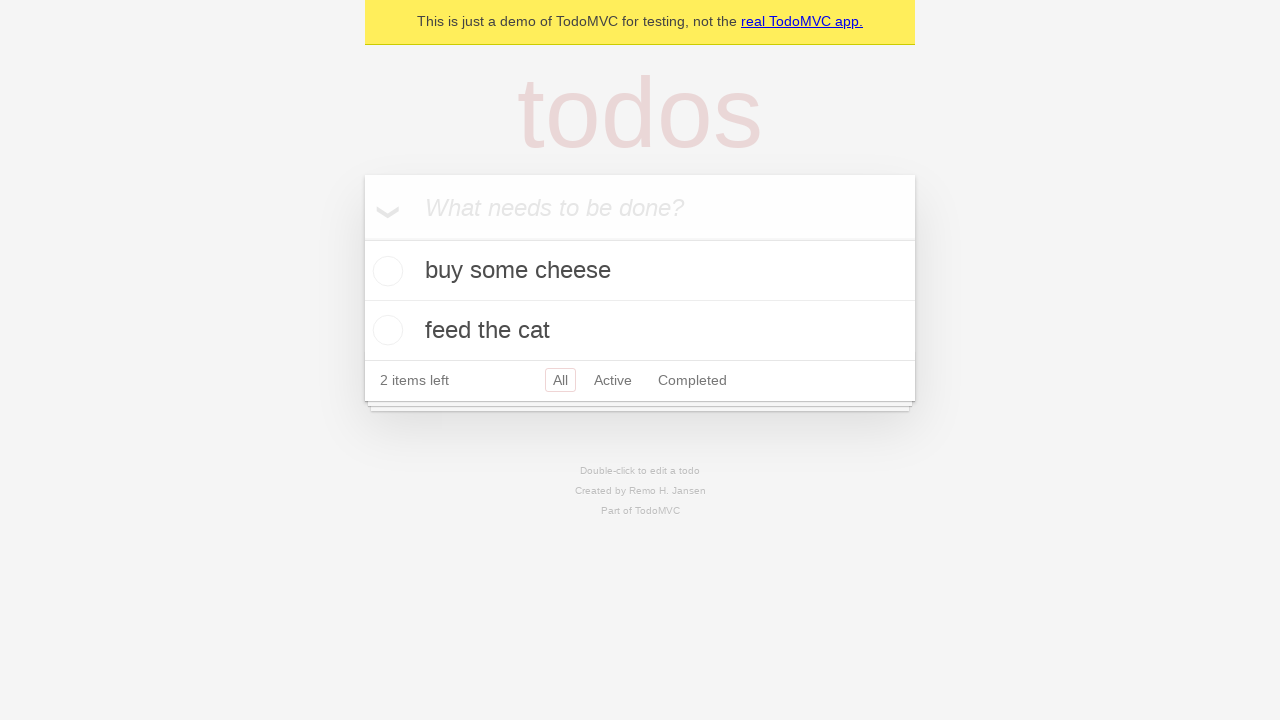

Checked the checkbox for first todo to mark as completed at (385, 271) on internal:testid=[data-testid="todo-item"s] >> nth=0 >> internal:role=checkbox
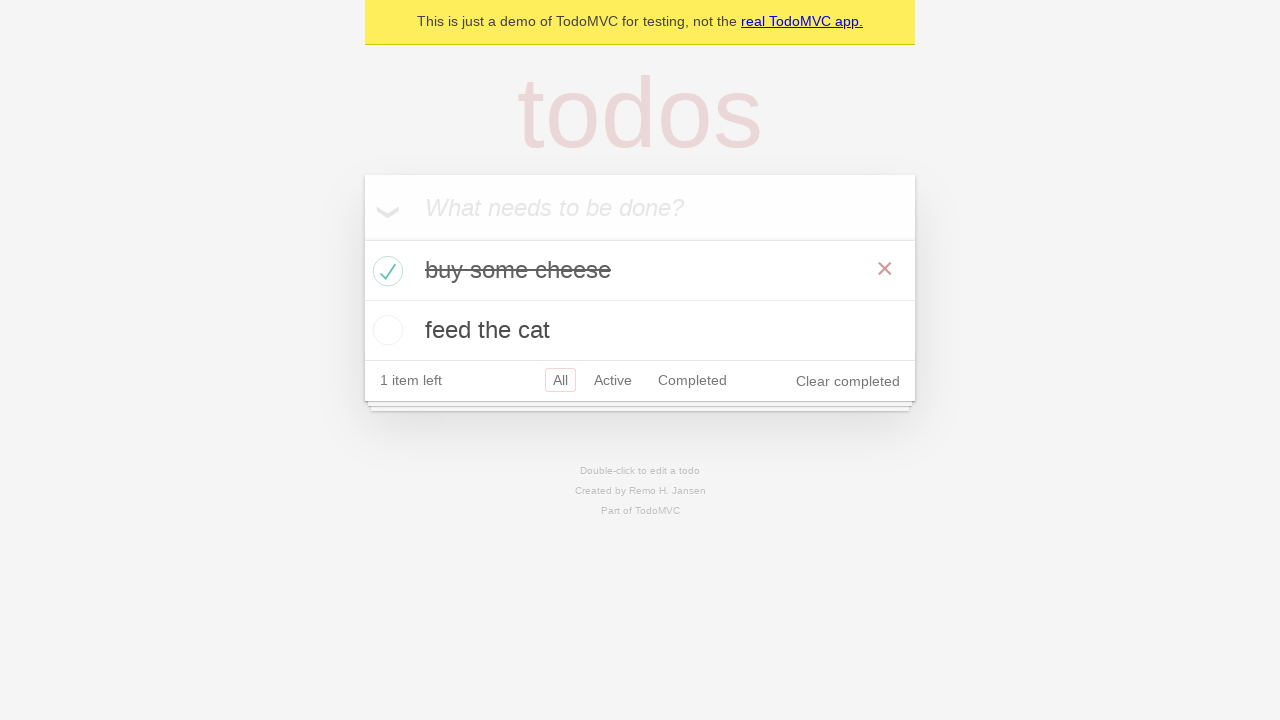

Reloaded the page to test data persistence
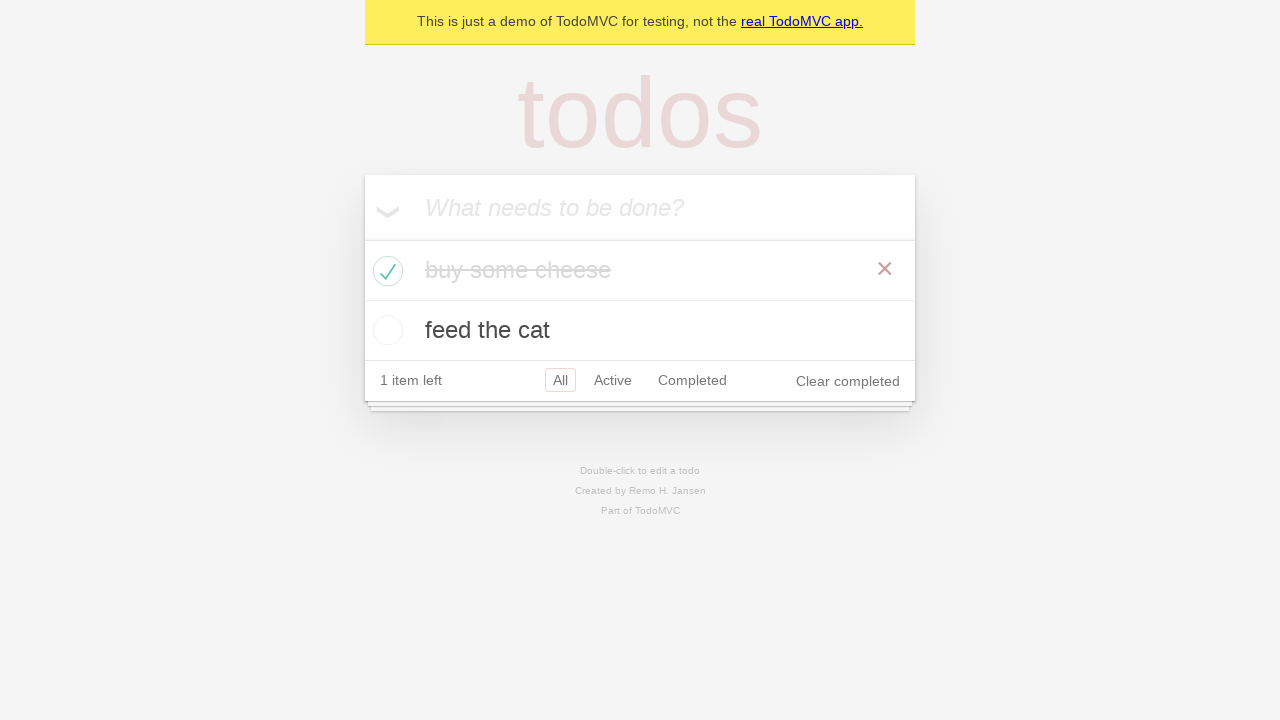

Waited for todo items to load after page reload
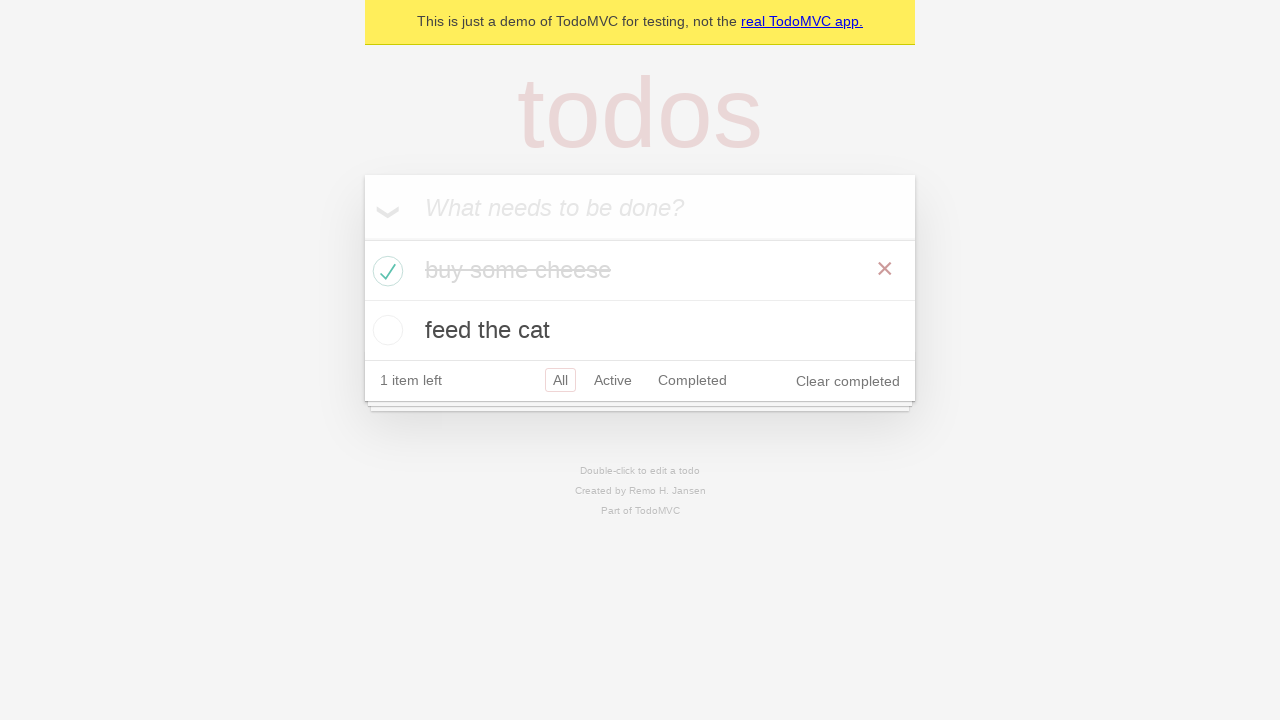

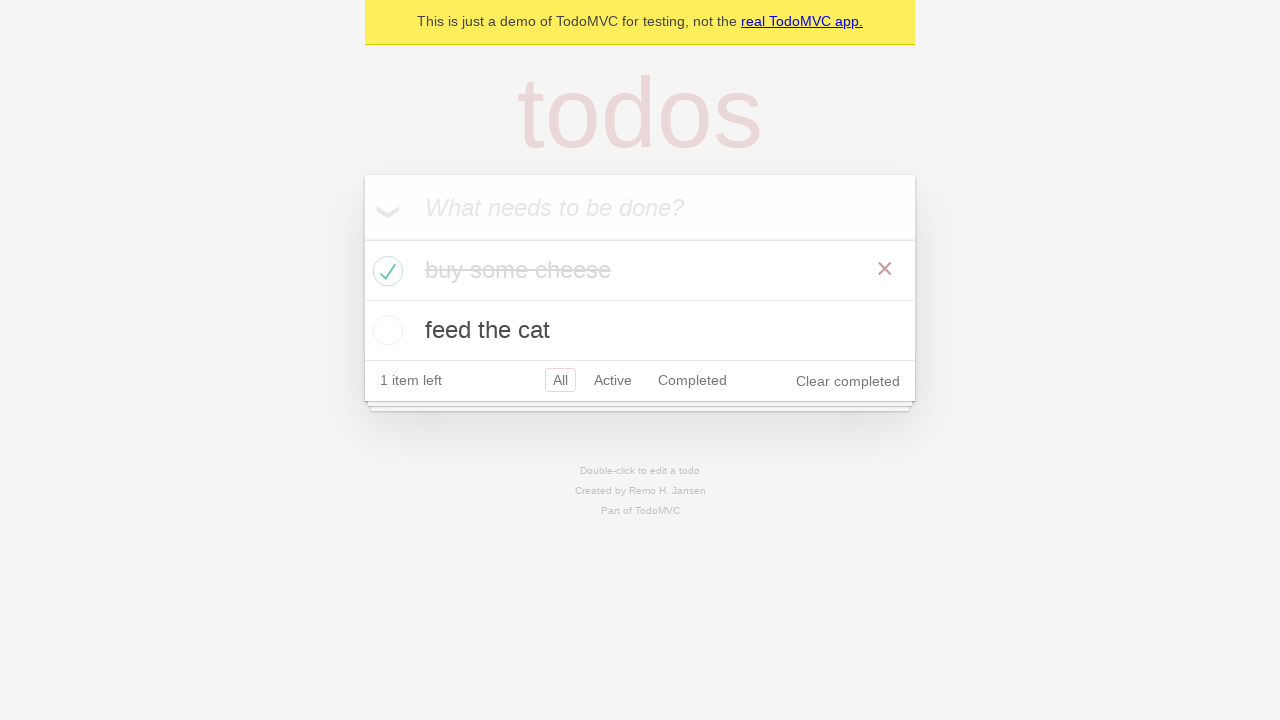